Tests jQuery UI accordion functionality by navigating to the accordion demo page and clicking through each accordion section to expand them

Starting URL: https://jqueryui.com/

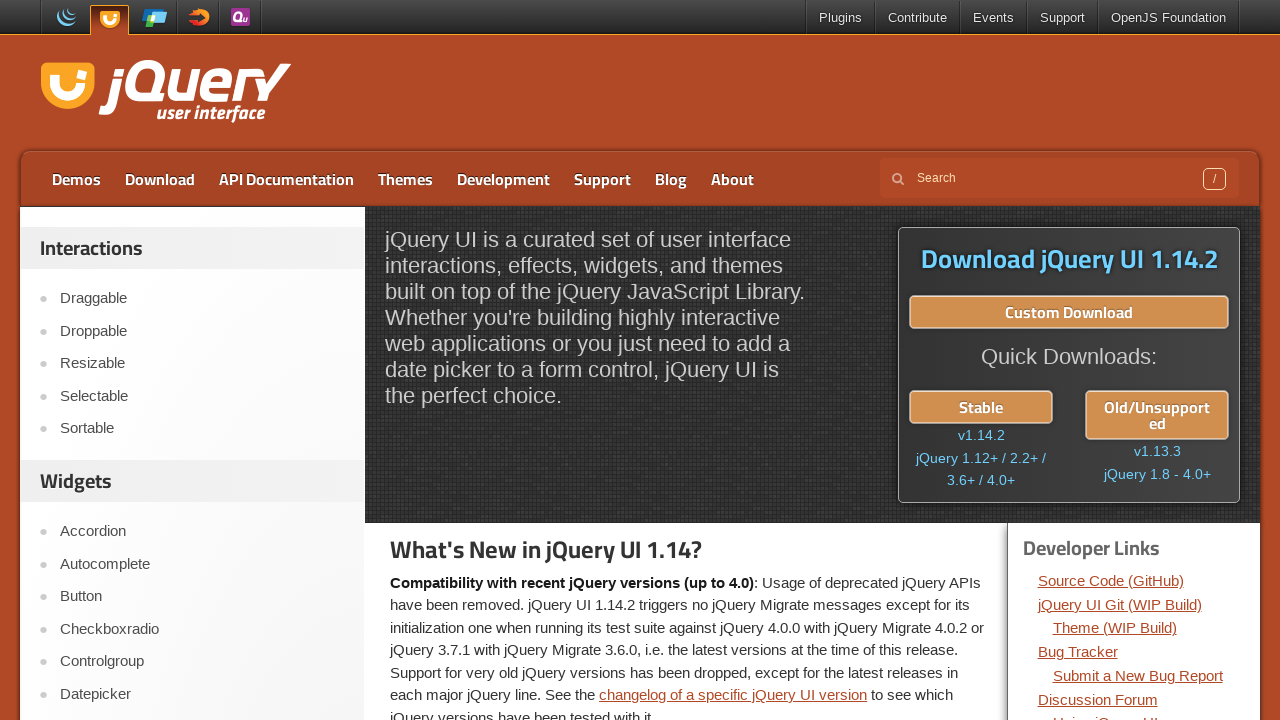

Clicked on Accordion link from jQuery UI homepage at (202, 532) on a:has-text('Accordion')
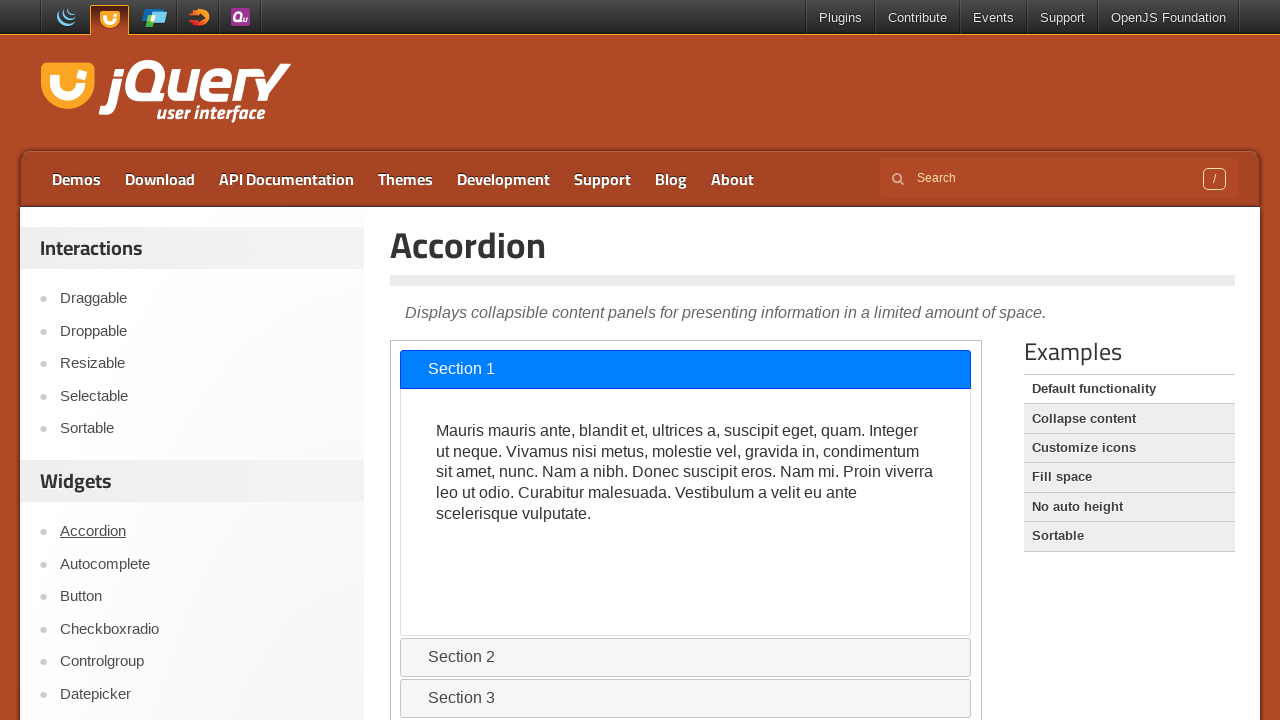

Accordion demo page loaded
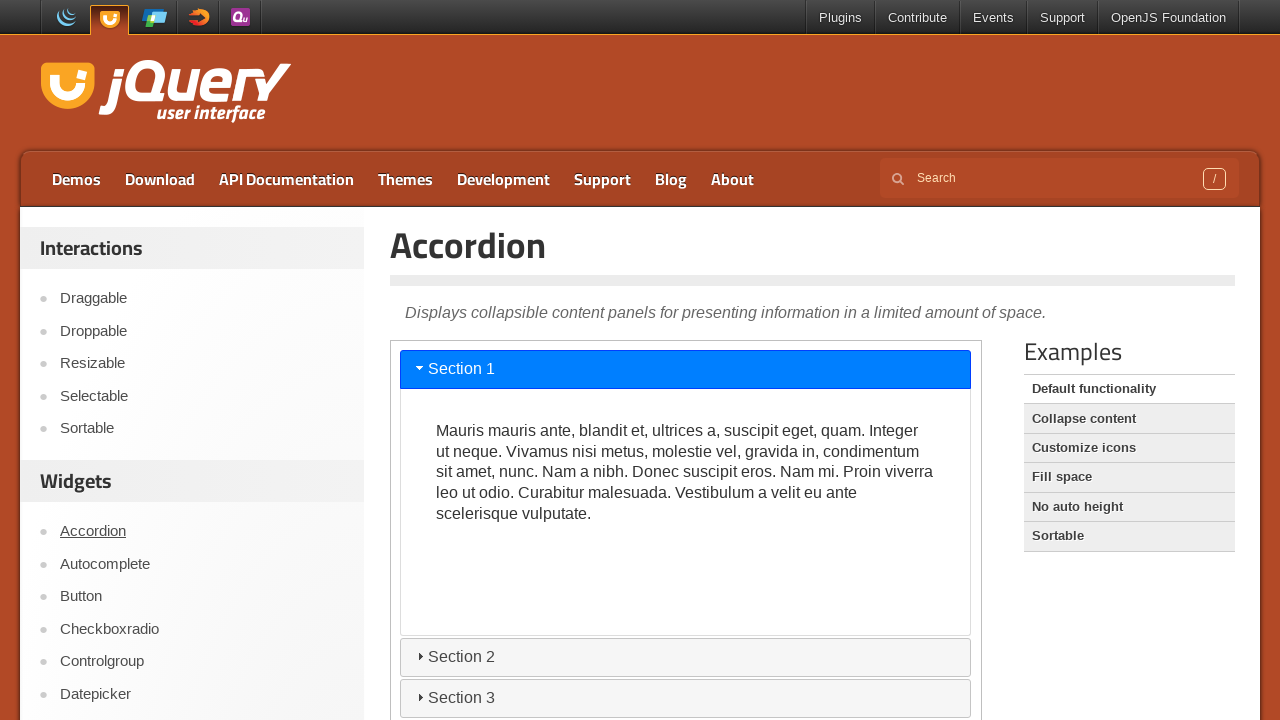

Located demo frame containing accordion
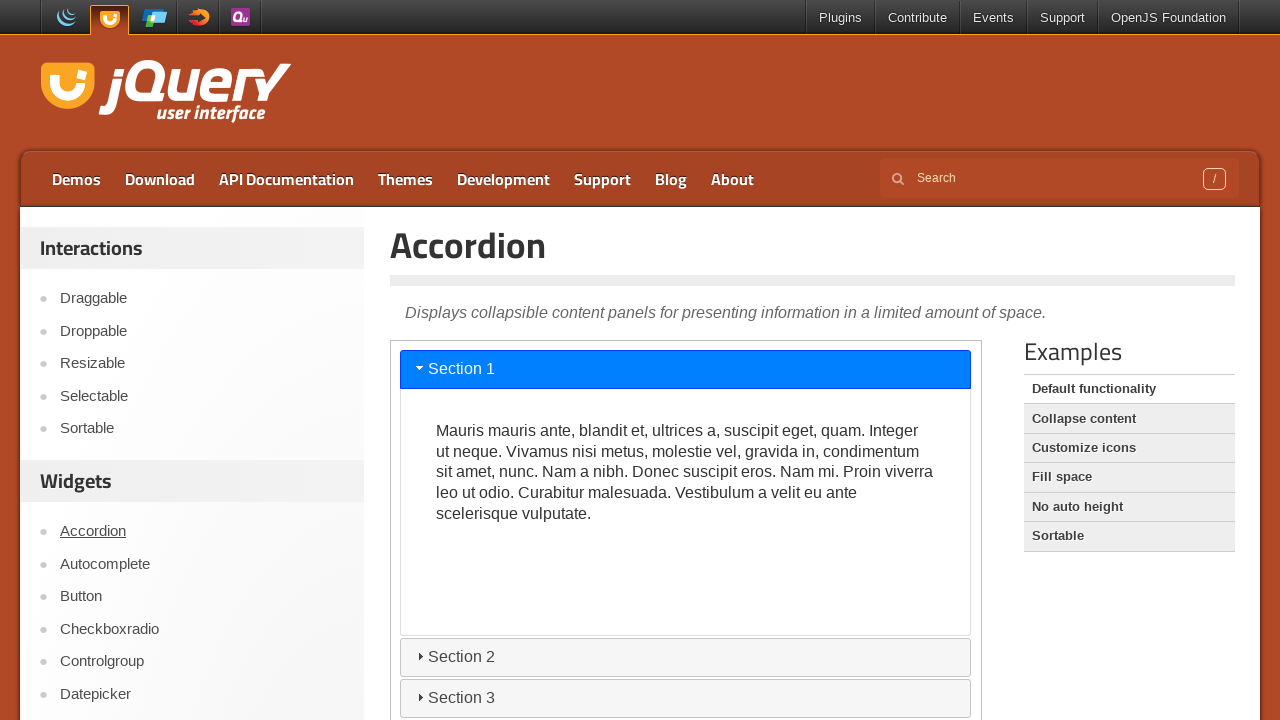

Located accordion container and headers
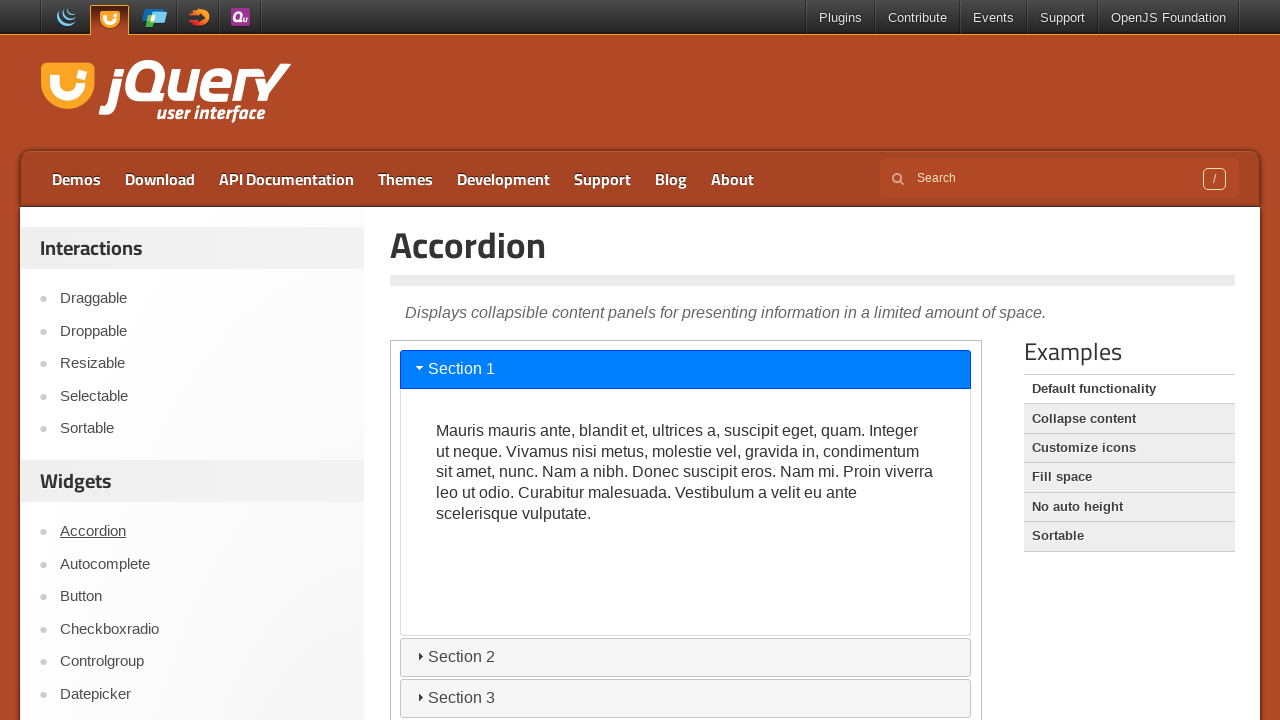

Clicked accordion section 1 of 4 at (686, 369) on .demo-frame >> internal:control=enter-frame >> #accordion >> h3 >> nth=0
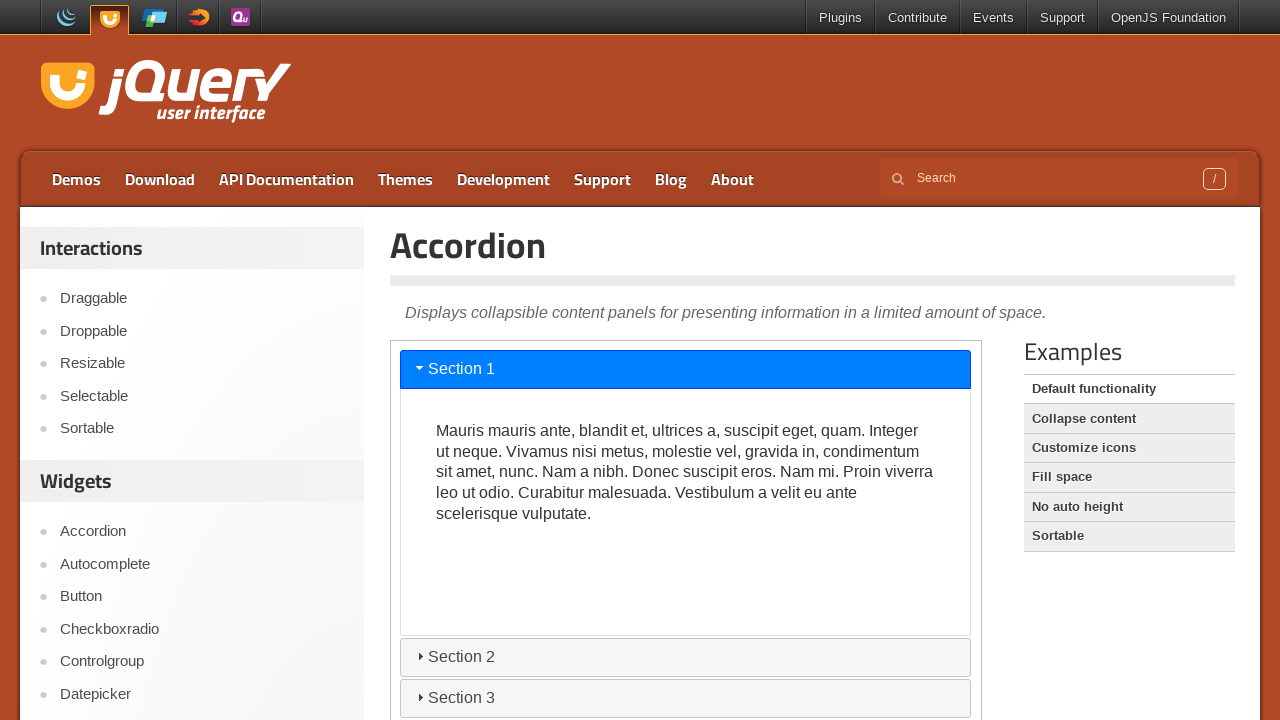

Waited for accordion animation on section 1
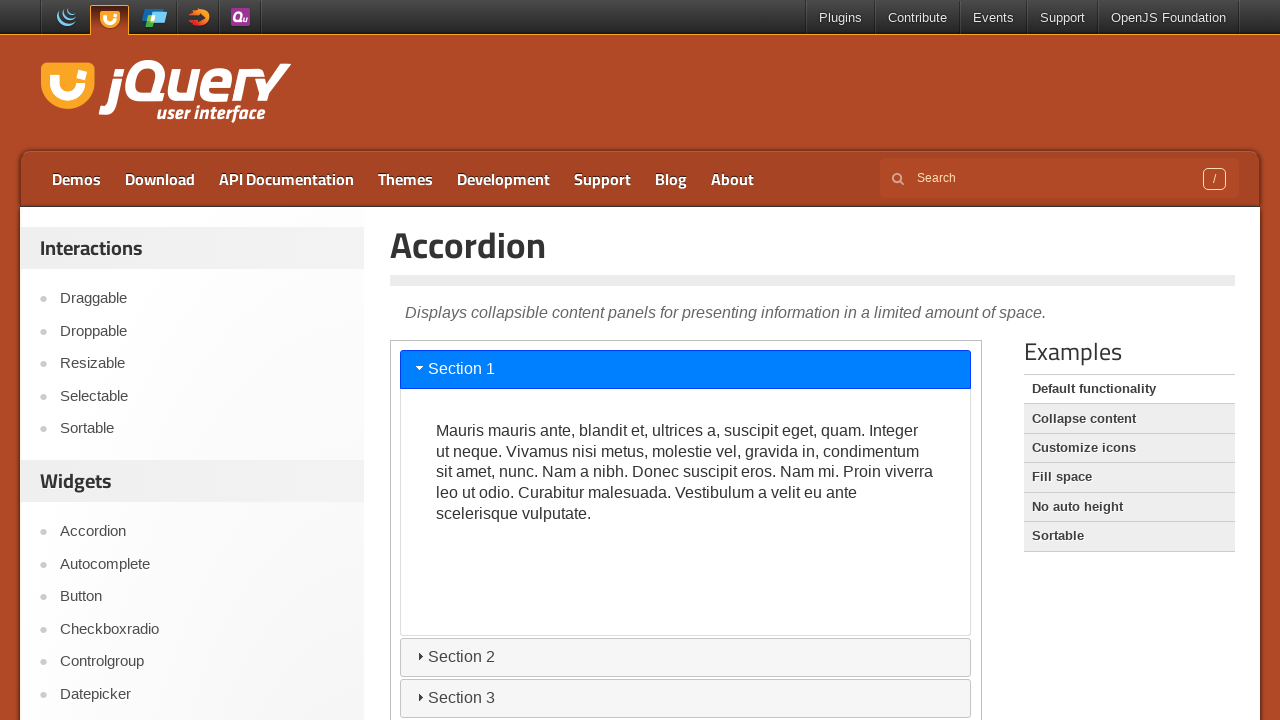

Clicked accordion section 2 of 4 at (686, 657) on .demo-frame >> internal:control=enter-frame >> #accordion >> h3 >> nth=1
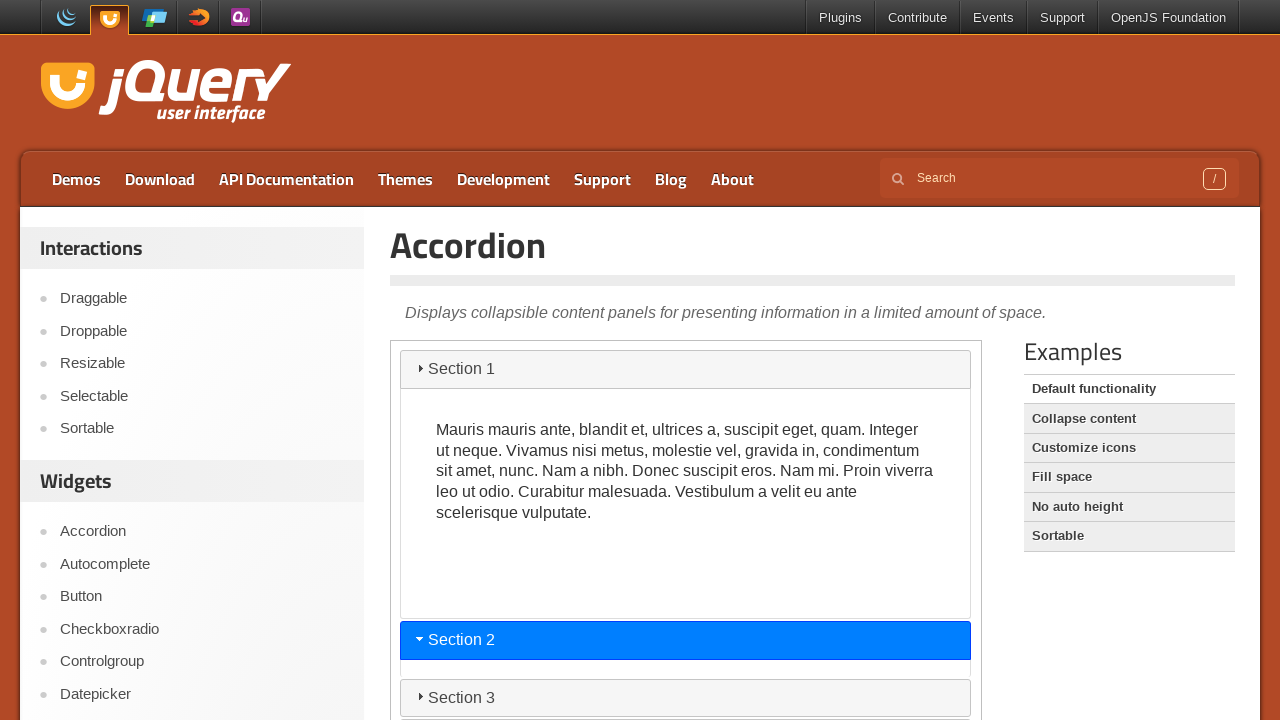

Waited for accordion animation on section 2
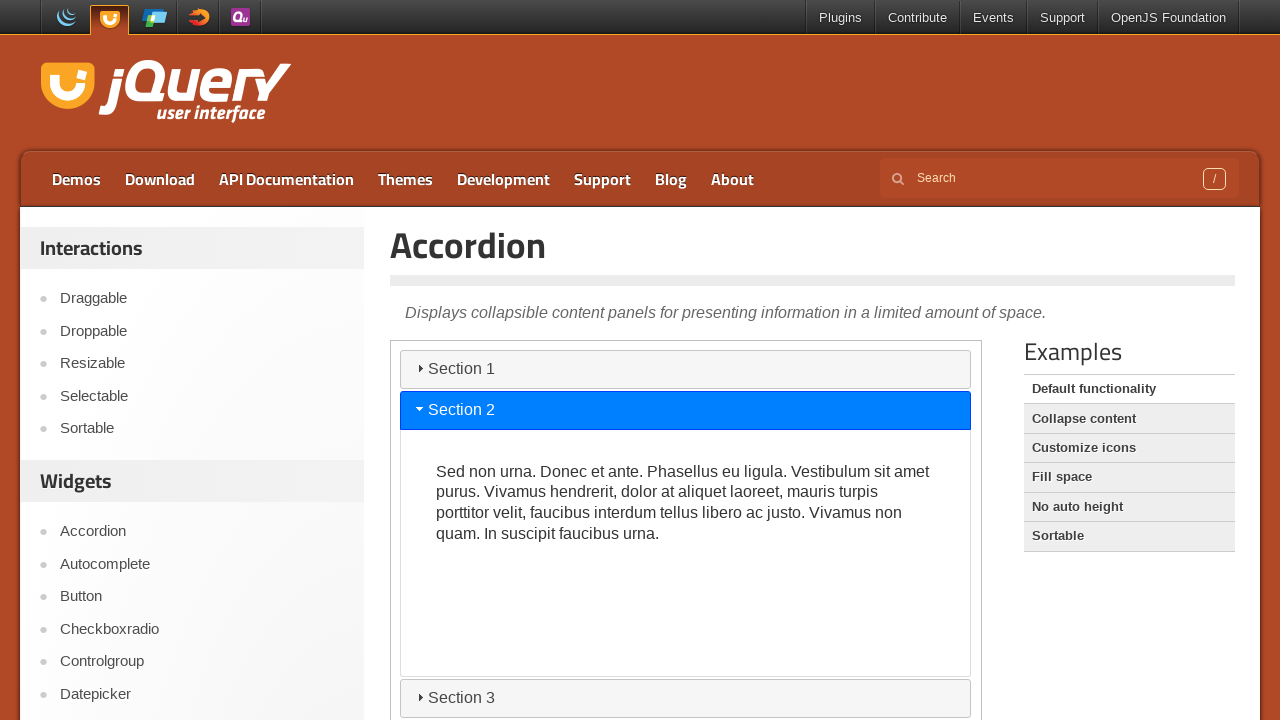

Clicked accordion section 3 of 4 at (686, 698) on .demo-frame >> internal:control=enter-frame >> #accordion >> h3 >> nth=2
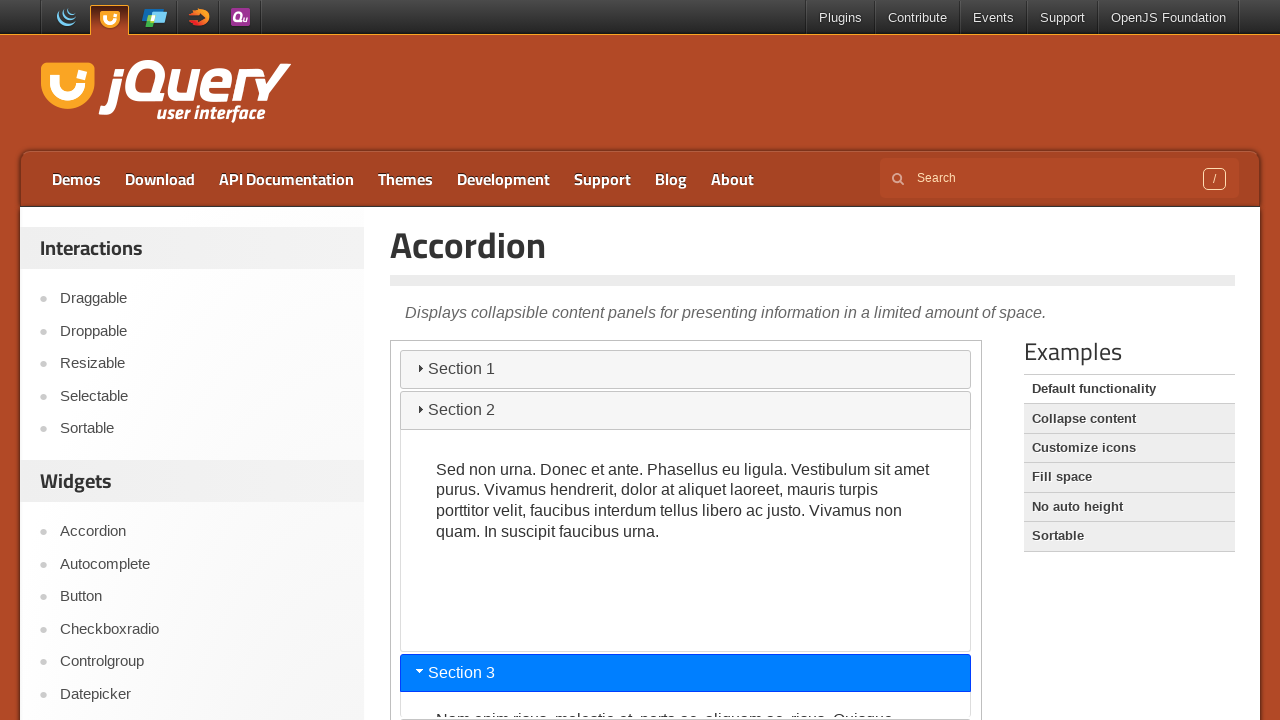

Waited for accordion animation on section 3
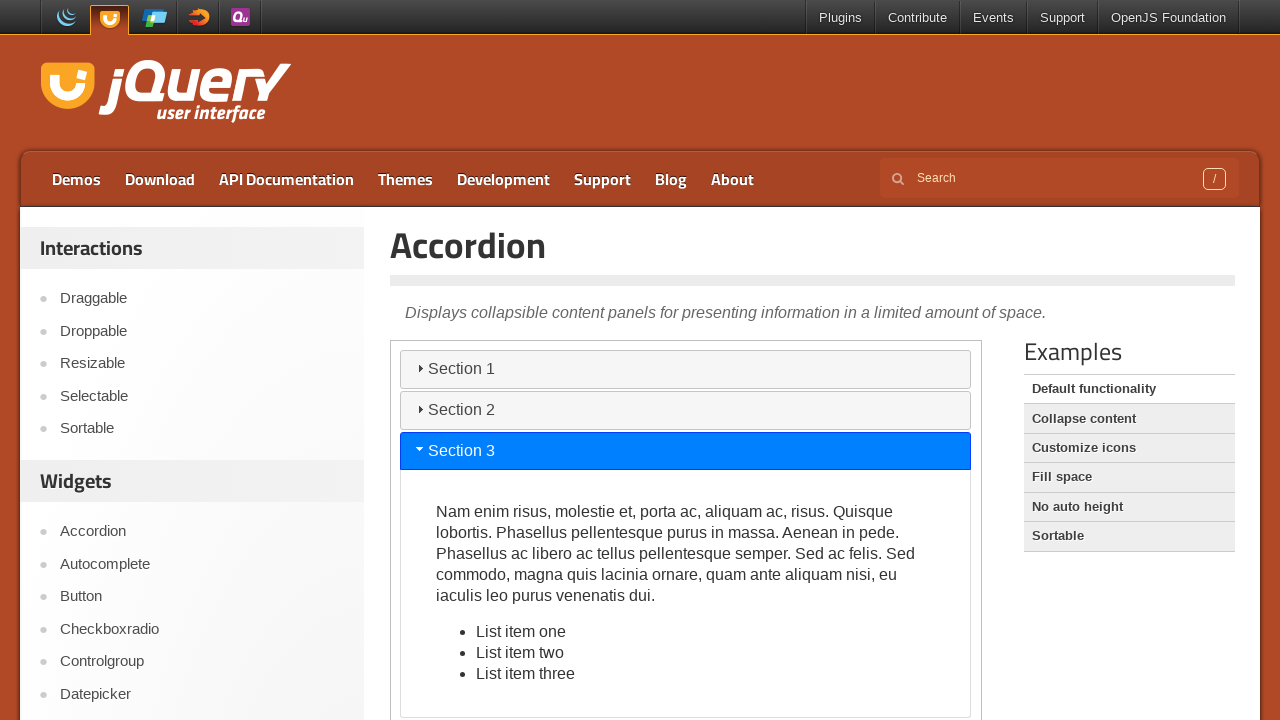

Clicked accordion section 4 of 4 at (686, 701) on .demo-frame >> internal:control=enter-frame >> #accordion >> h3 >> nth=3
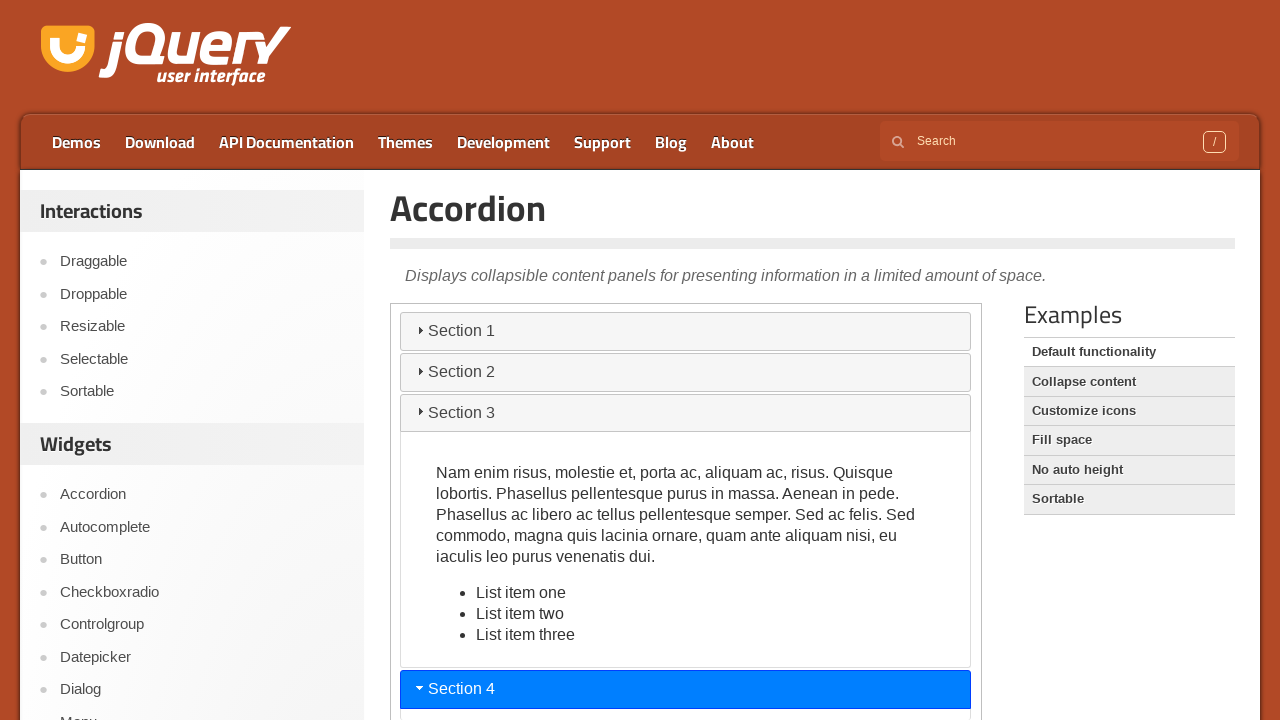

Waited for accordion animation on section 4
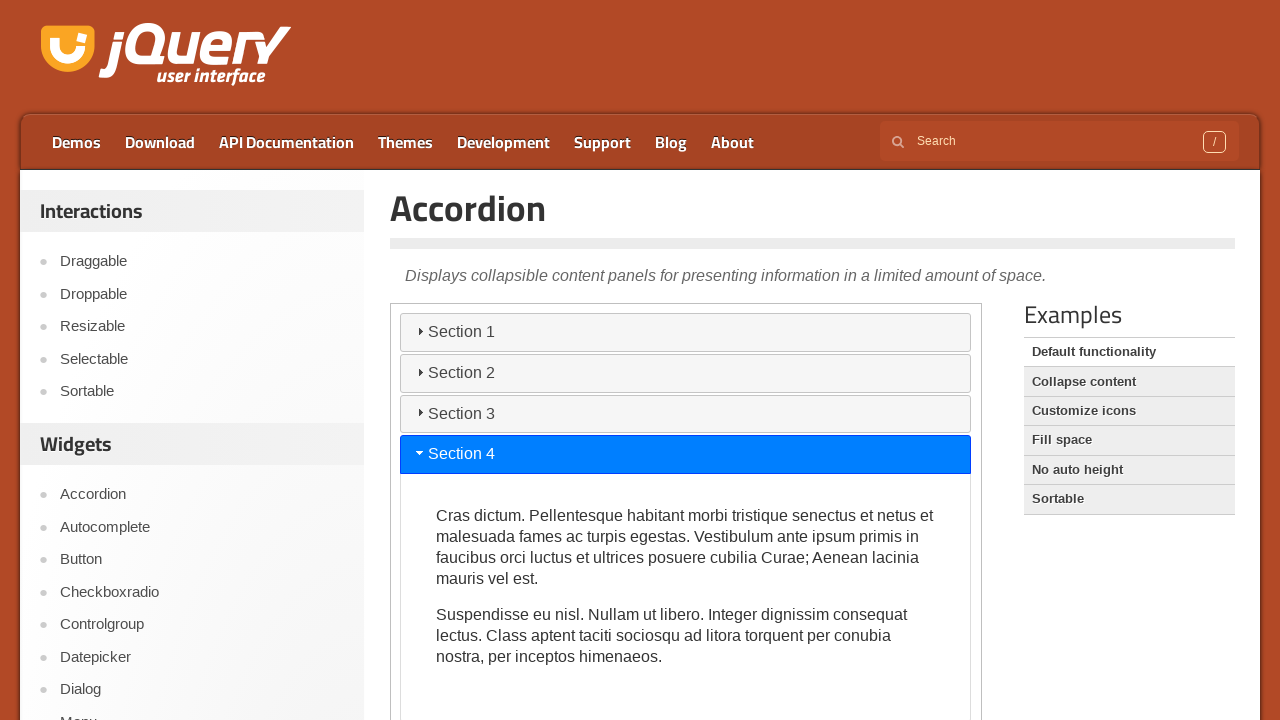

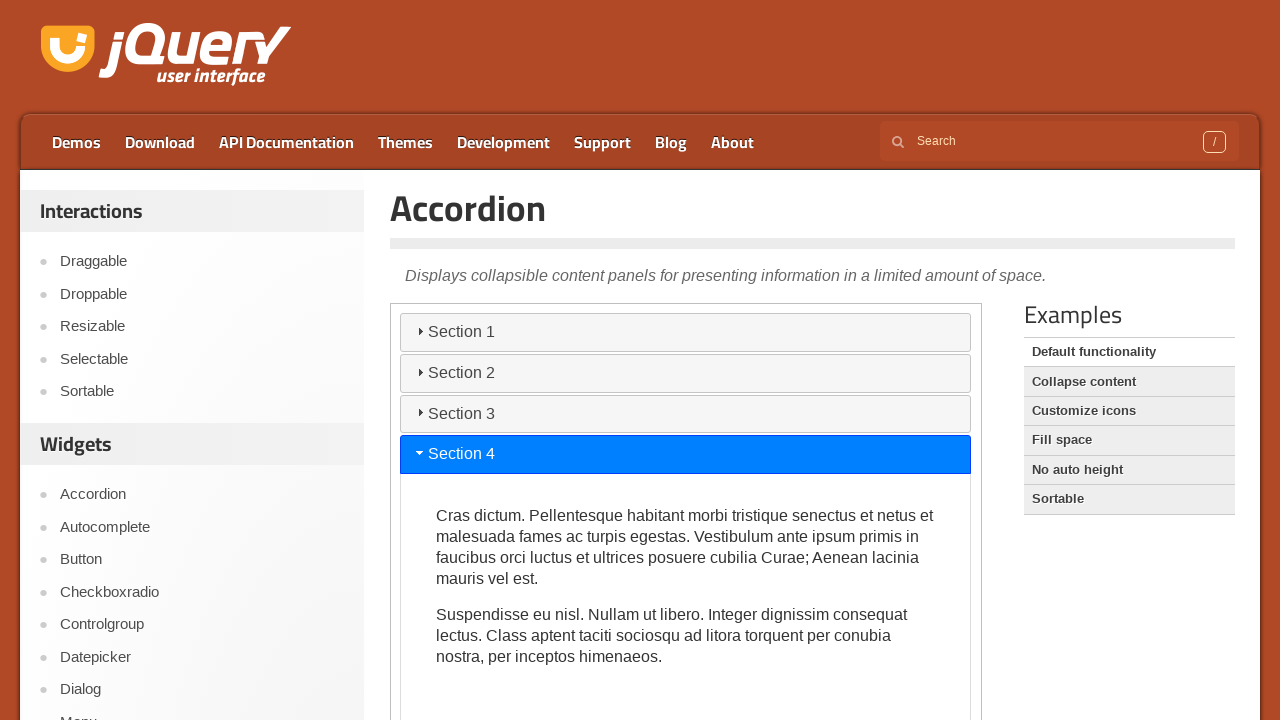